Tests checkbox interaction by checking a checkbox and verifying the confirmation message appears

Starting URL: https://test.k6.io/browser.php

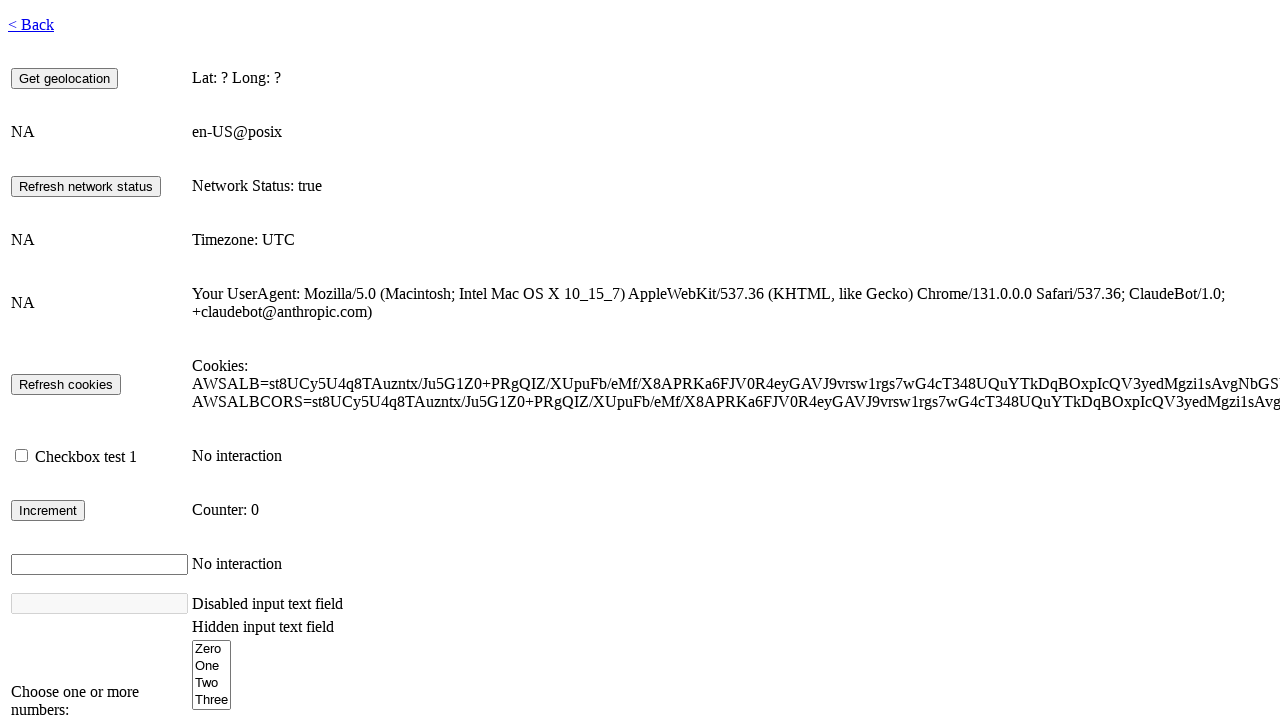

Checked the checkbox element at (22, 456) on #checkbox1
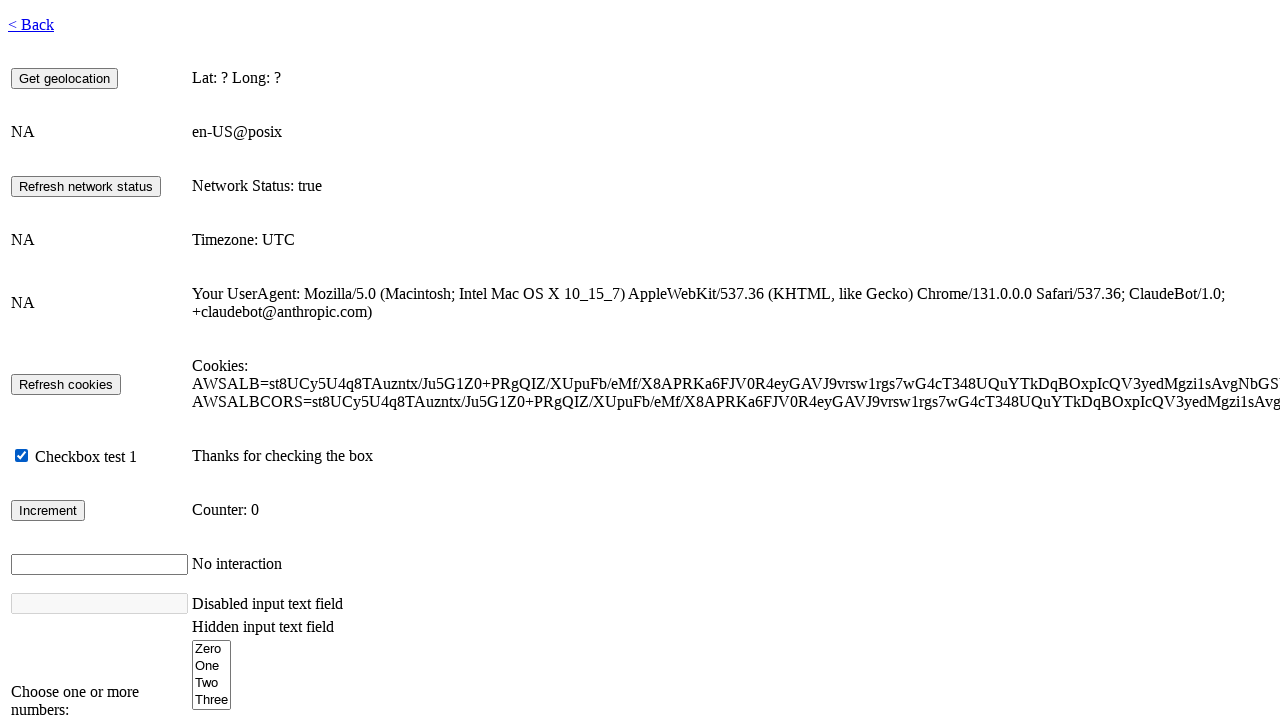

Confirmation message appeared after checking checkbox
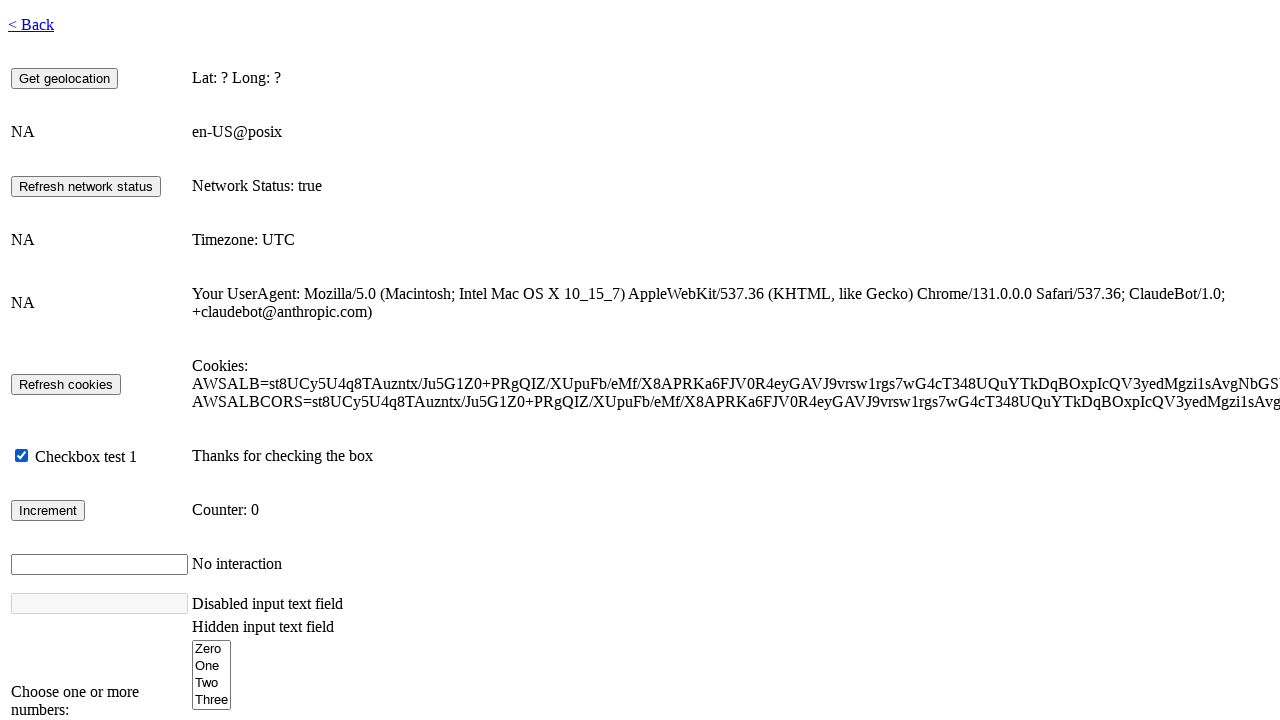

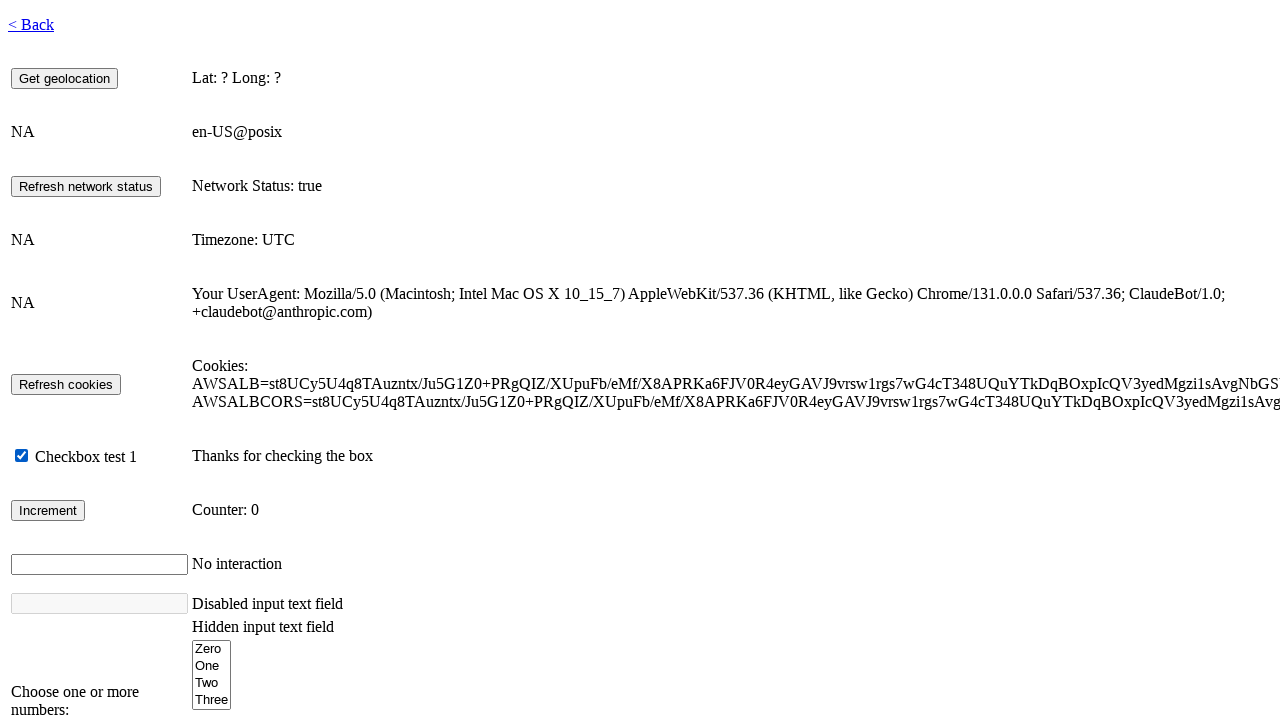